Tests the Playwright documentation website by verifying the page title, checking the "Get Started" link attributes, clicking it, and confirming the Installation heading is visible on the resulting page.

Starting URL: https://playwright.dev

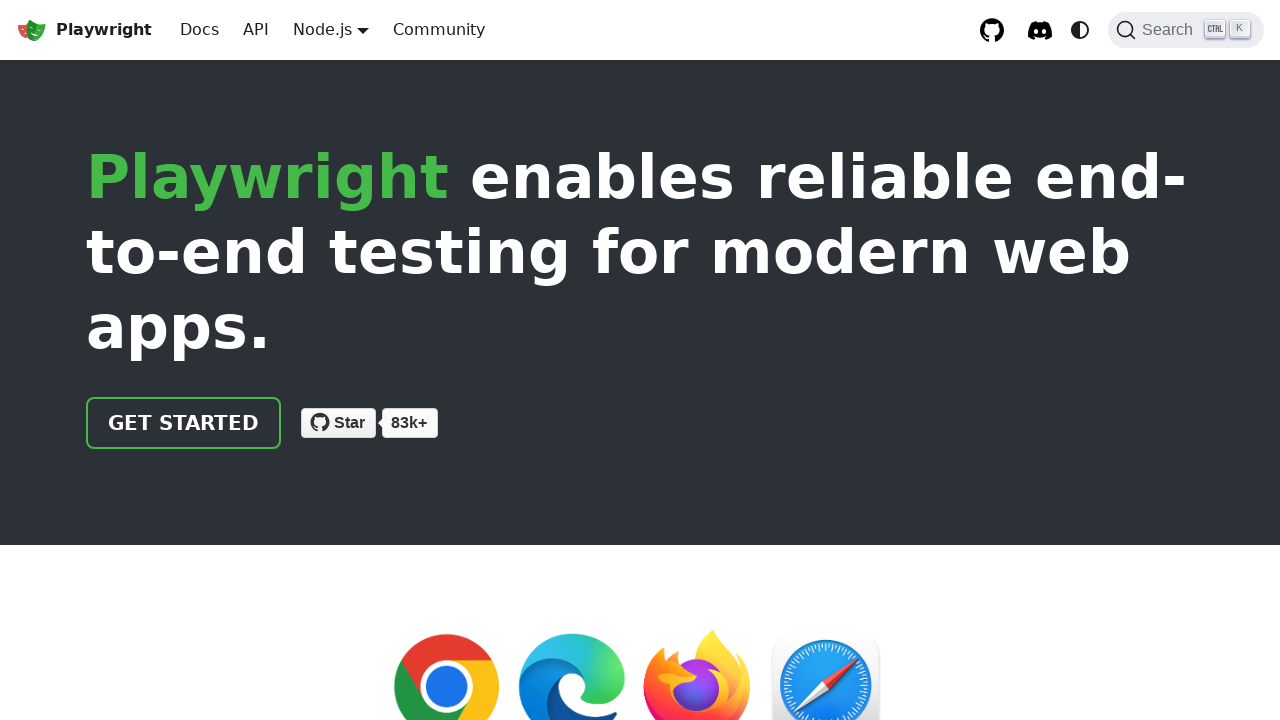

Verified page title contains 'Playwright'
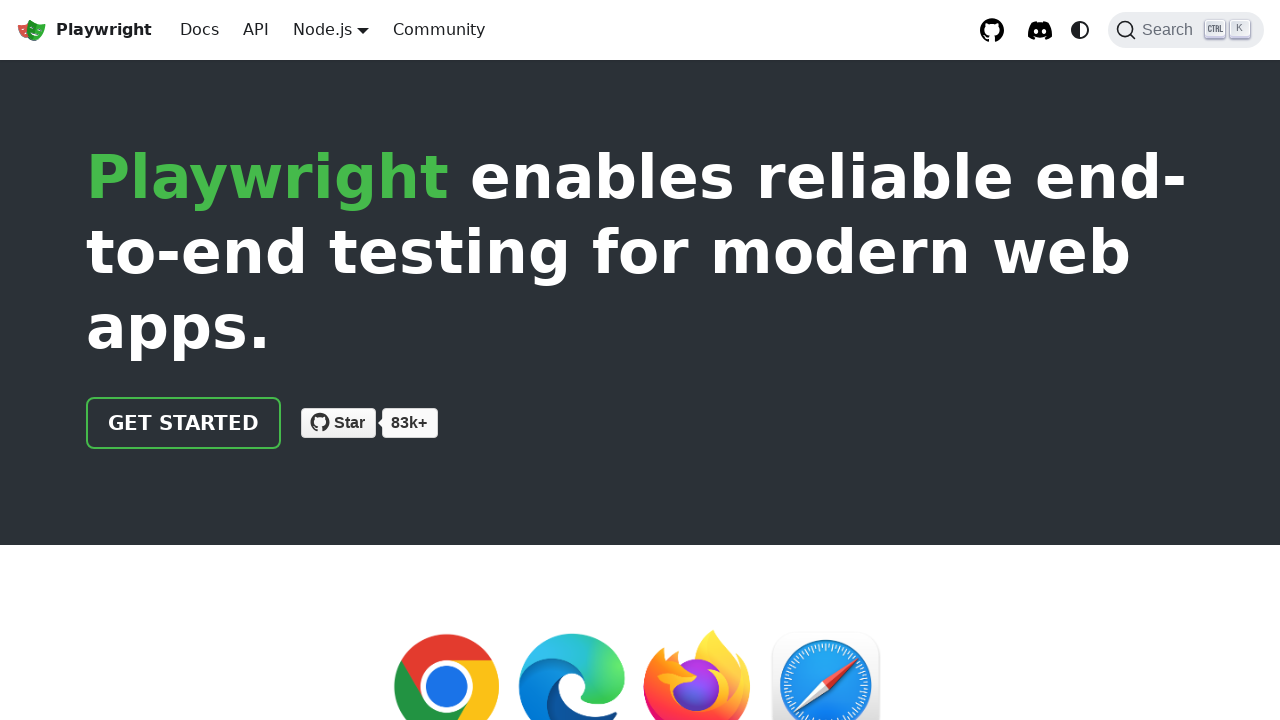

Located the 'Get Started' link
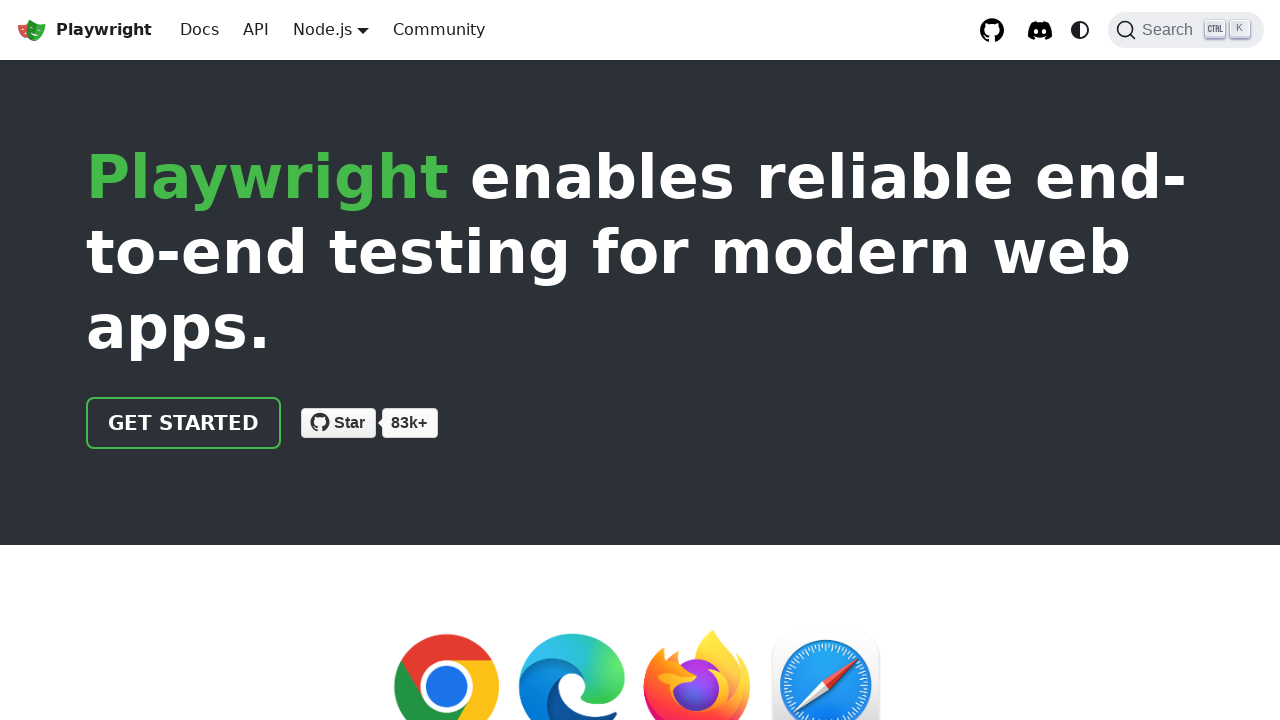

Verified 'Get Started' link has correct href attribute '/docs/intro'
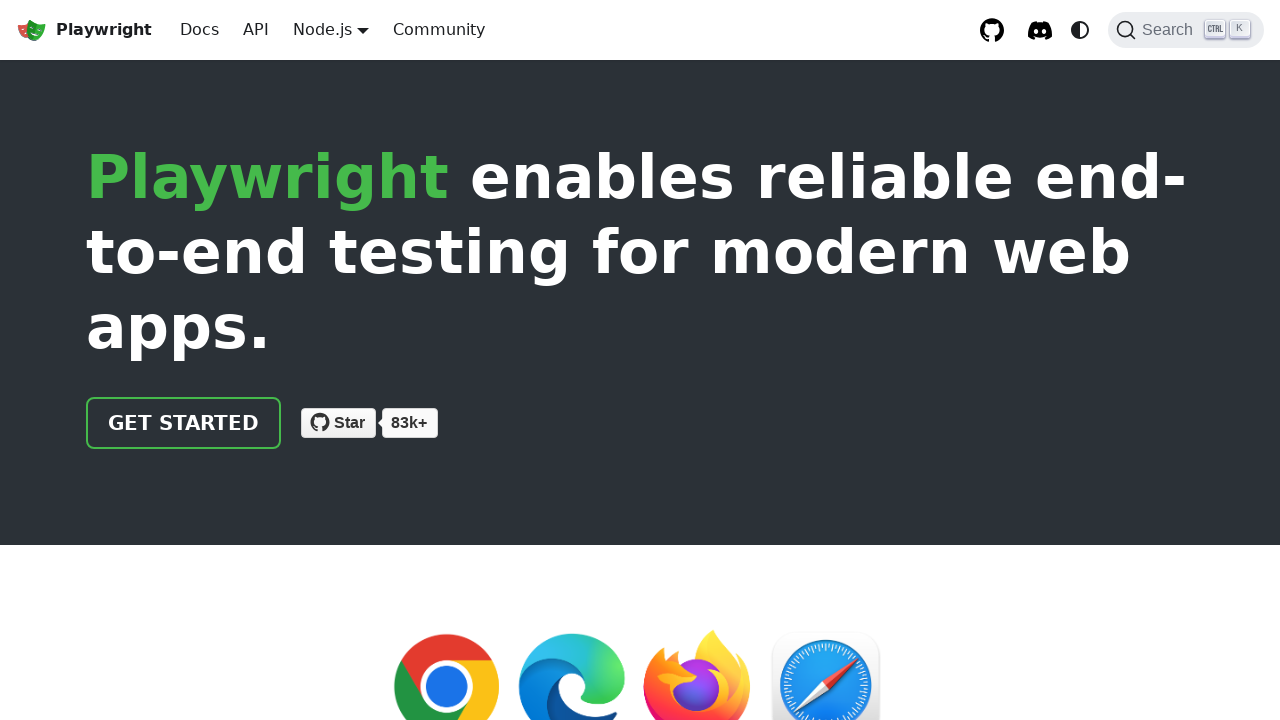

Clicked the 'Get Started' link at (184, 423) on internal:role=link[name="Get Started"i]
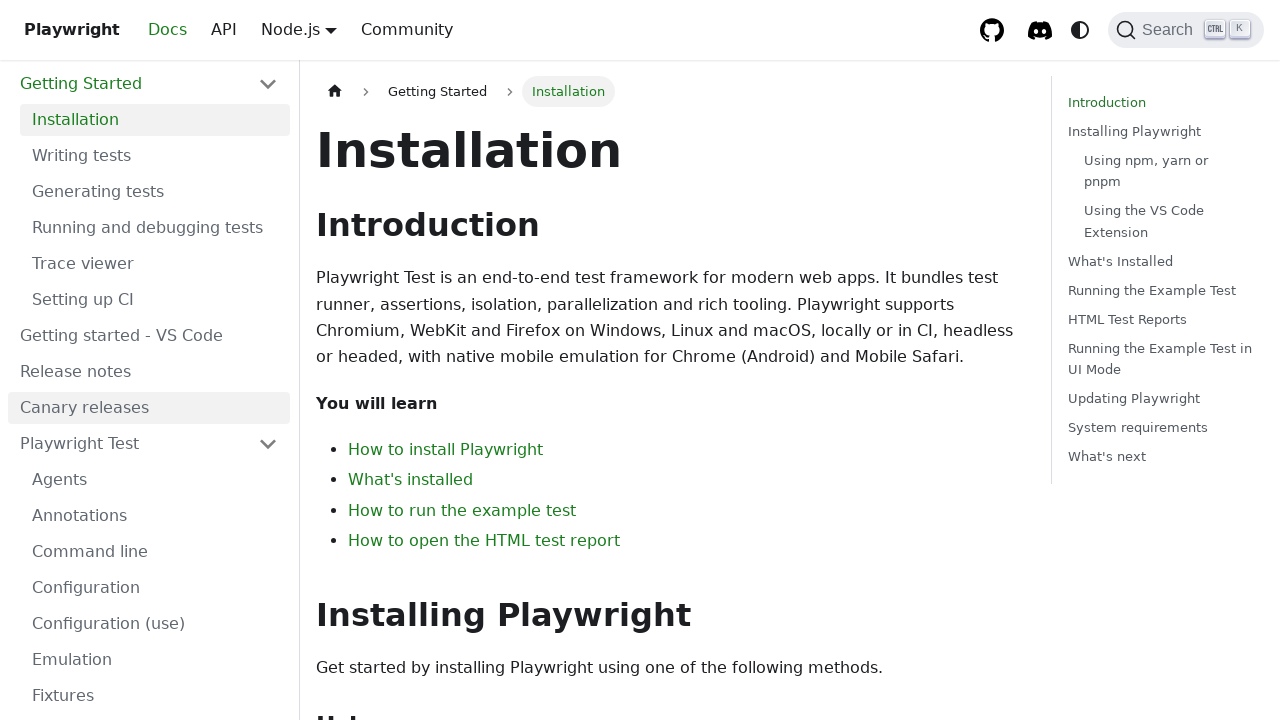

Waited for and verified the Installation heading is visible
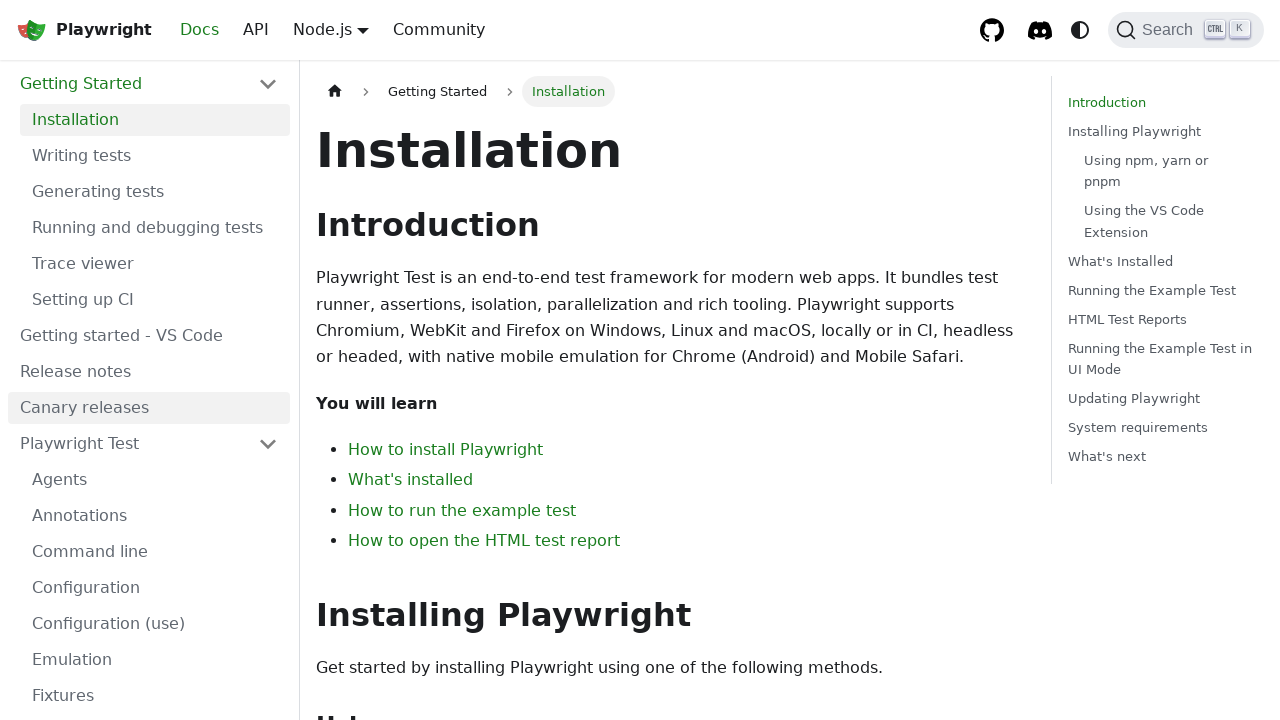

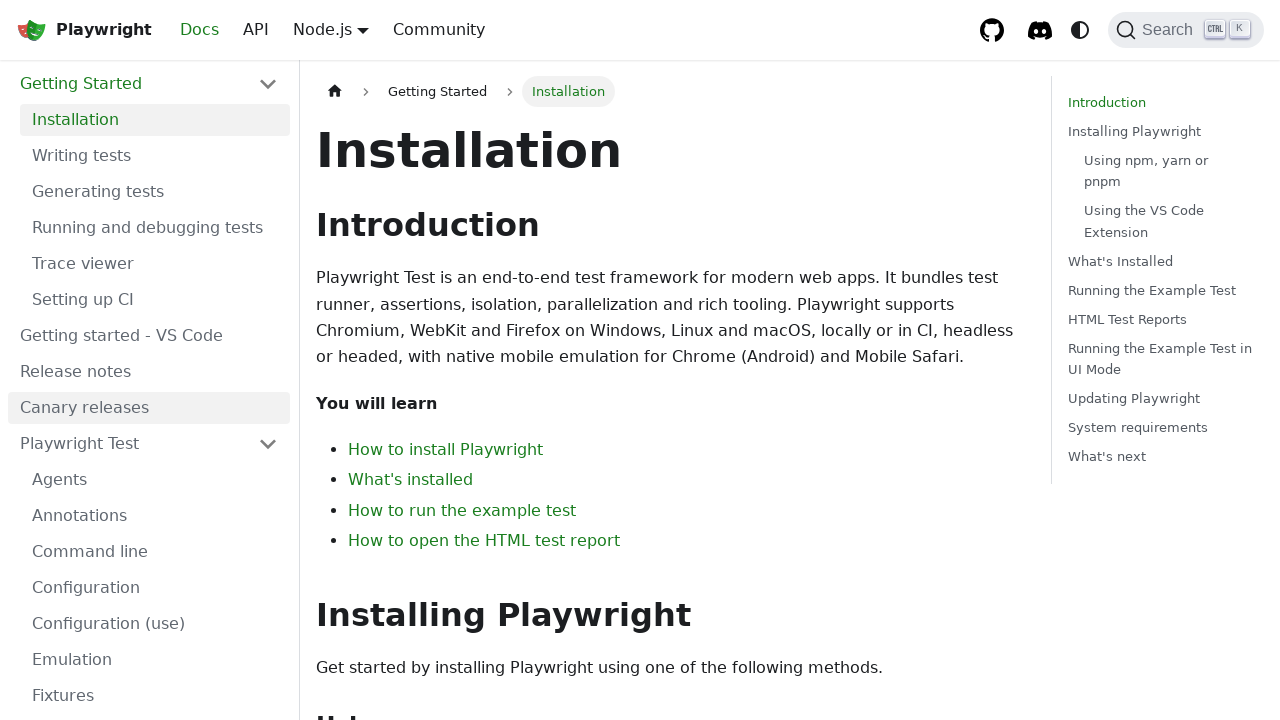